Tests text input field by entering text and verifying the value is correctly stored

Starting URL: https://bonigarcia.dev/selenium-webdriver-java/web-form.html

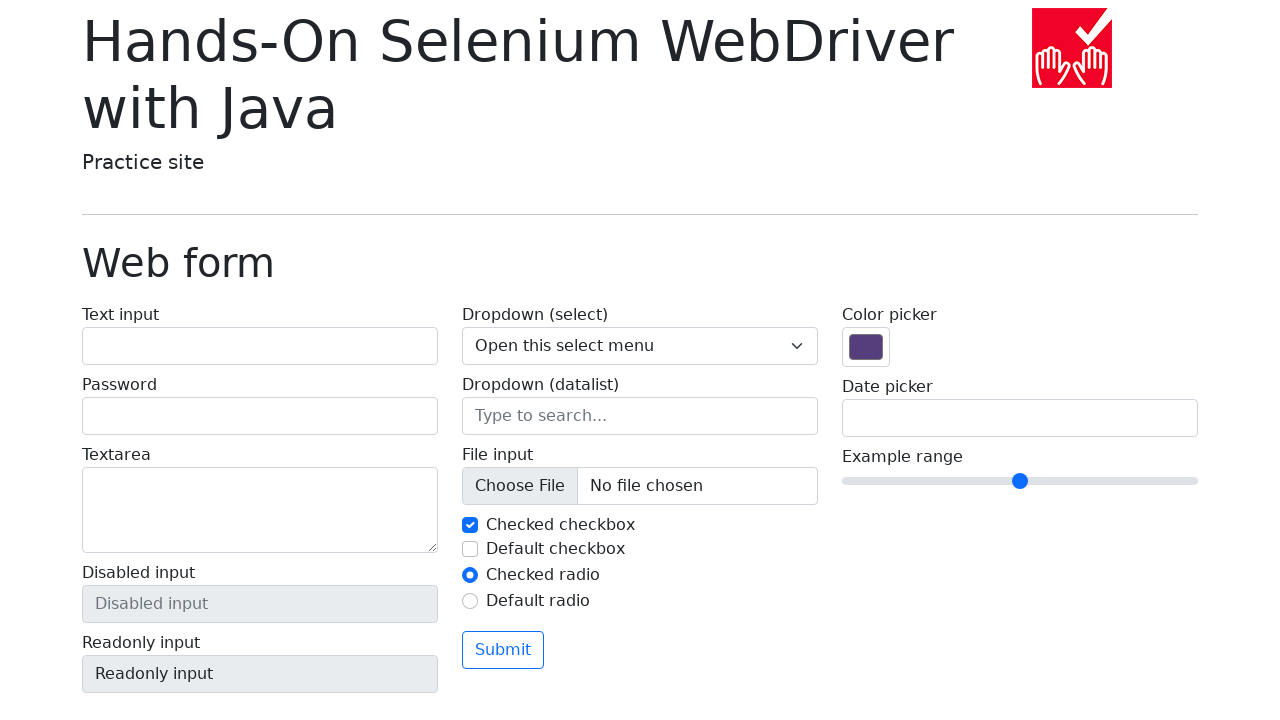

Navigated to web form page
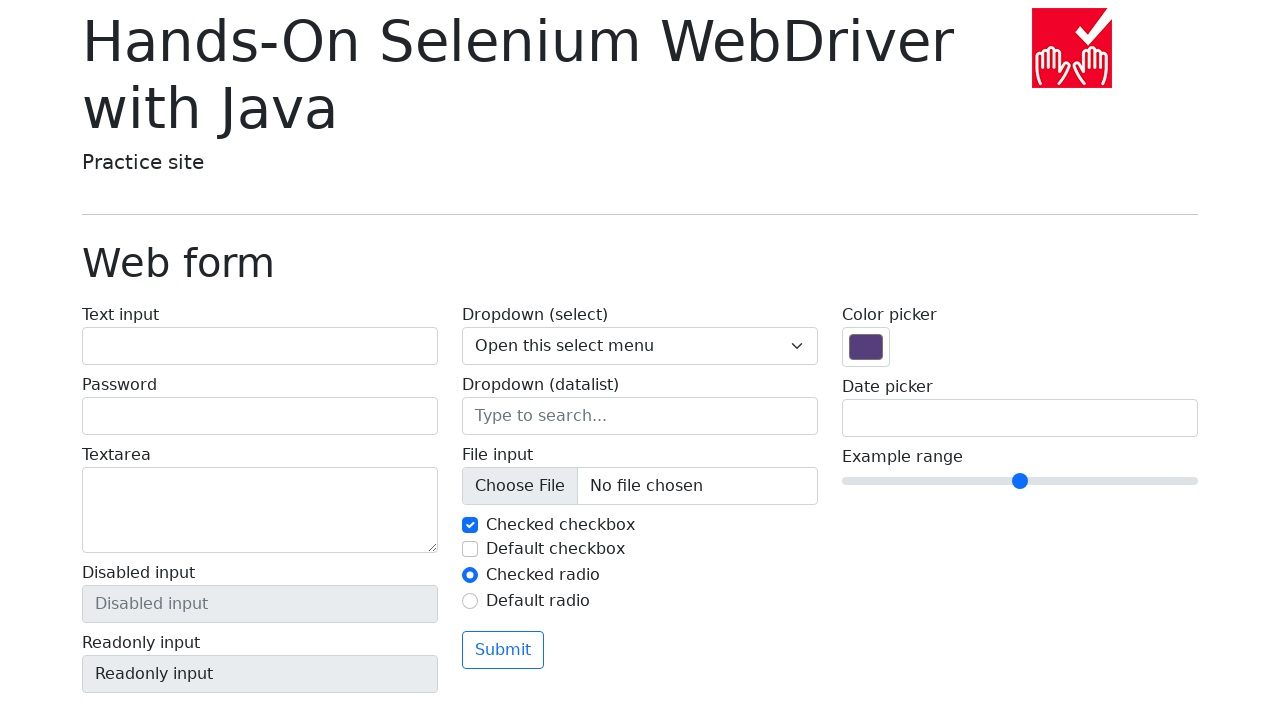

Filled text input field with 'Test Input' on input[name='my-text']
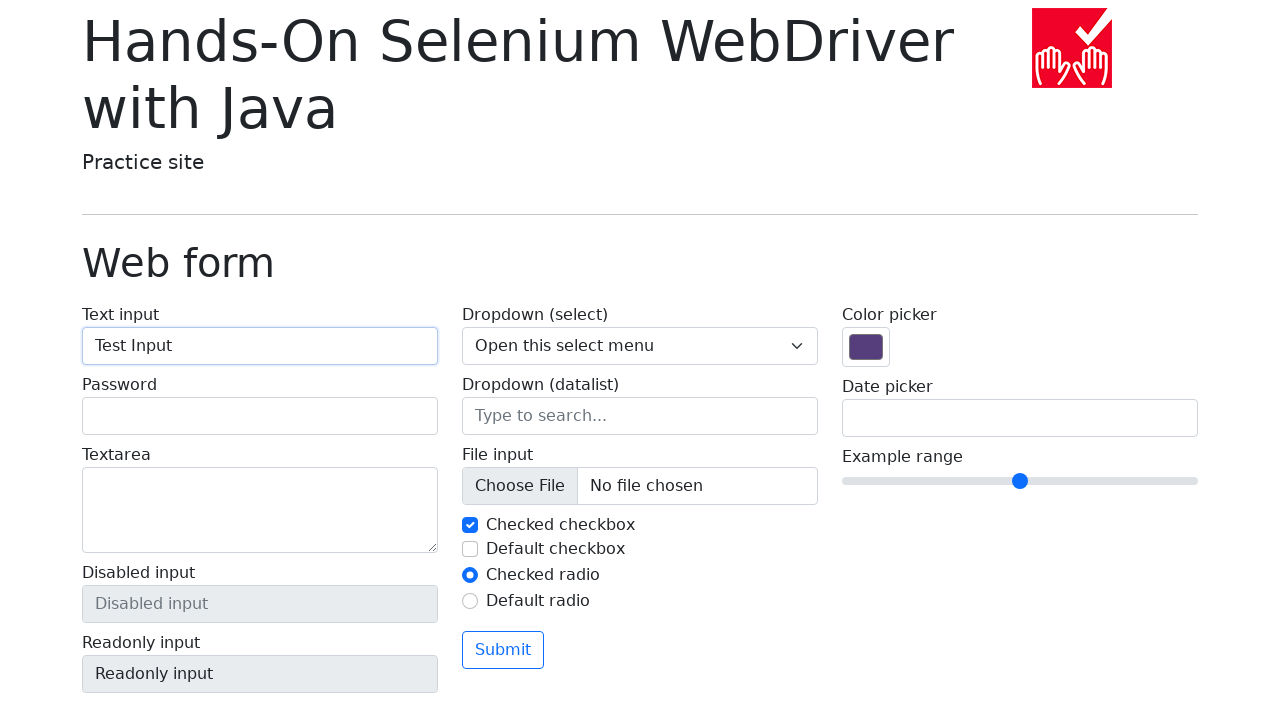

Verified text input value is correctly stored as 'Test Input'
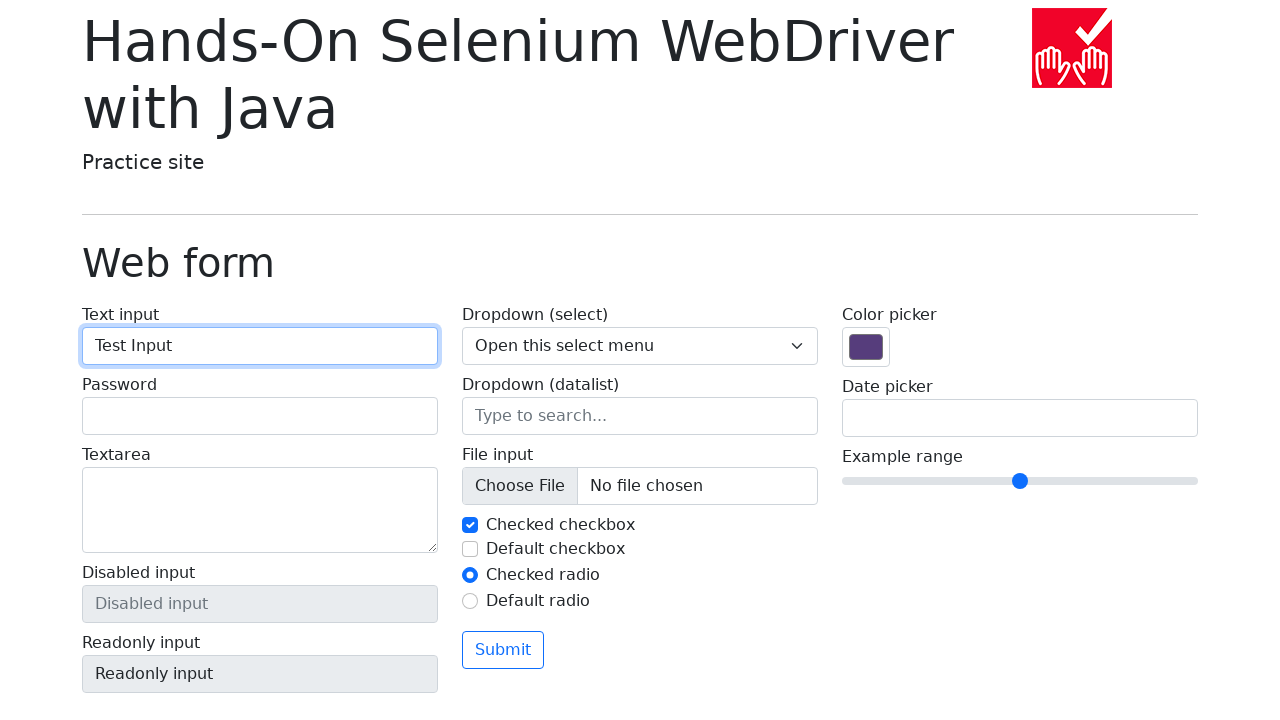

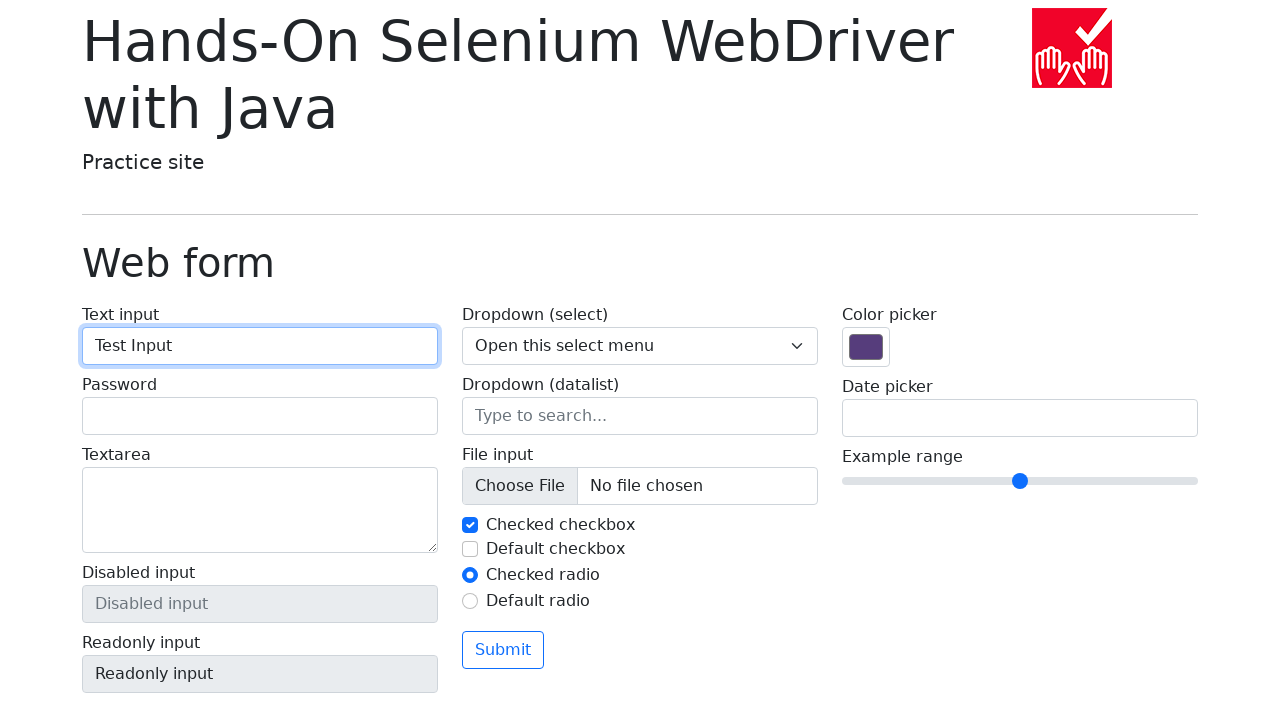